Navigates to a frames test page, types text into an input field, and verifies the page

Starting URL: https://applitools.github.io/demo/TestPages/FramesTestPage/

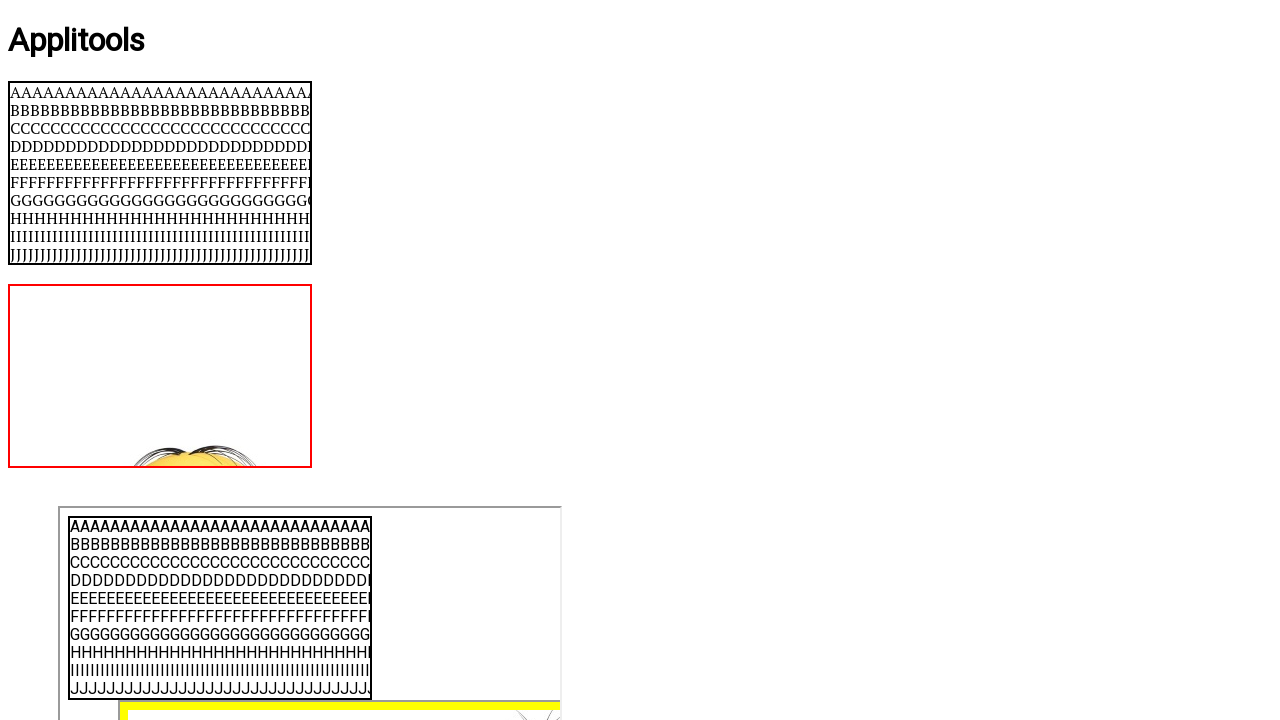

Navigated to FramesTestPage URL
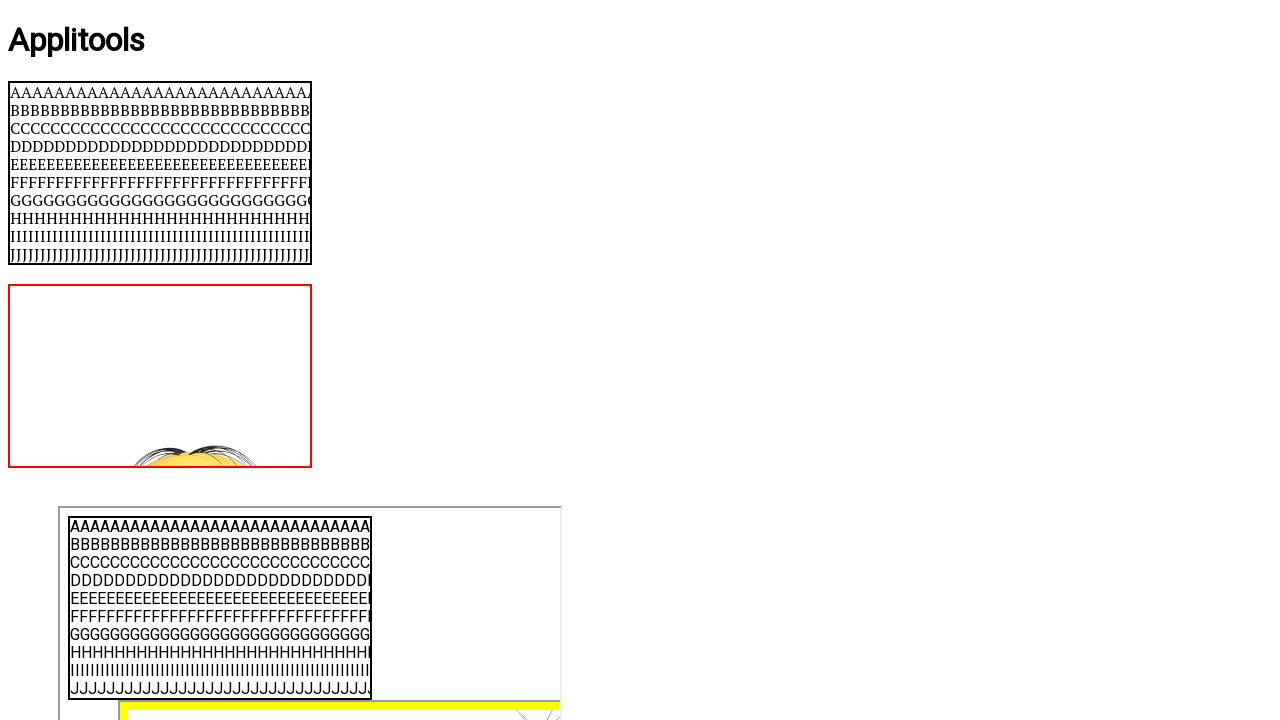

Filled input field with 'My Input' on input
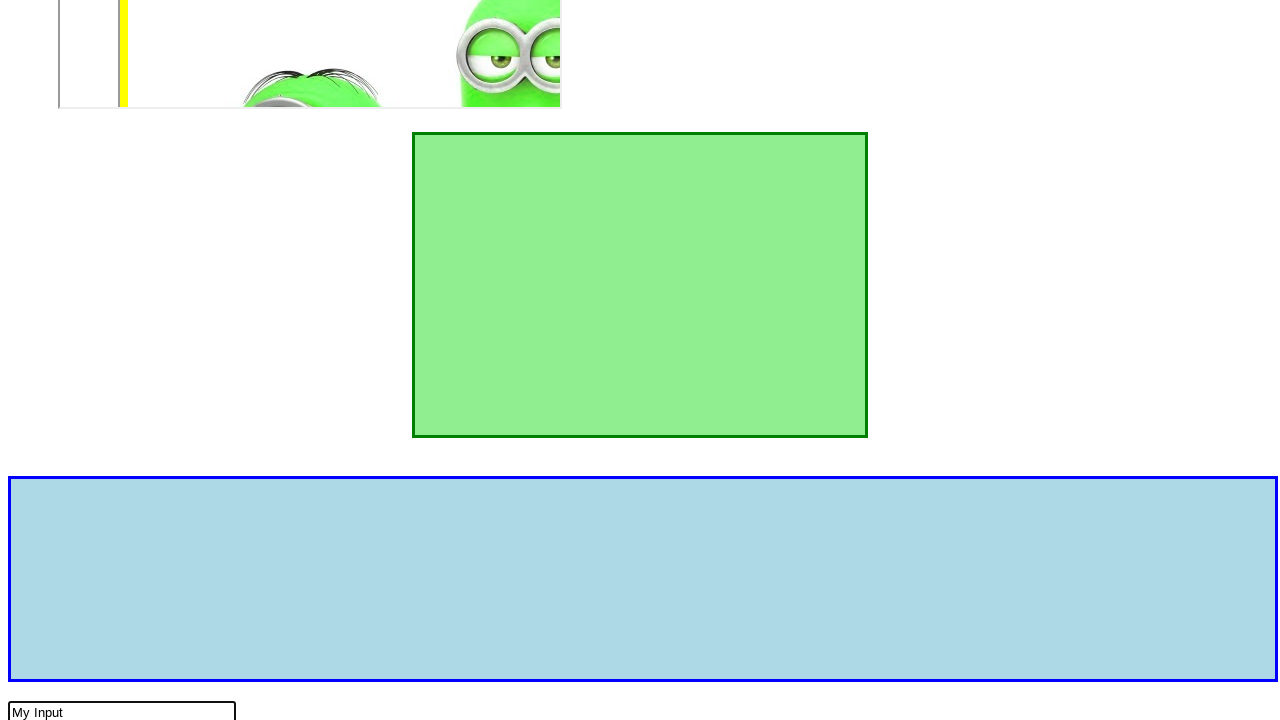

Page content loaded (domcontentloaded)
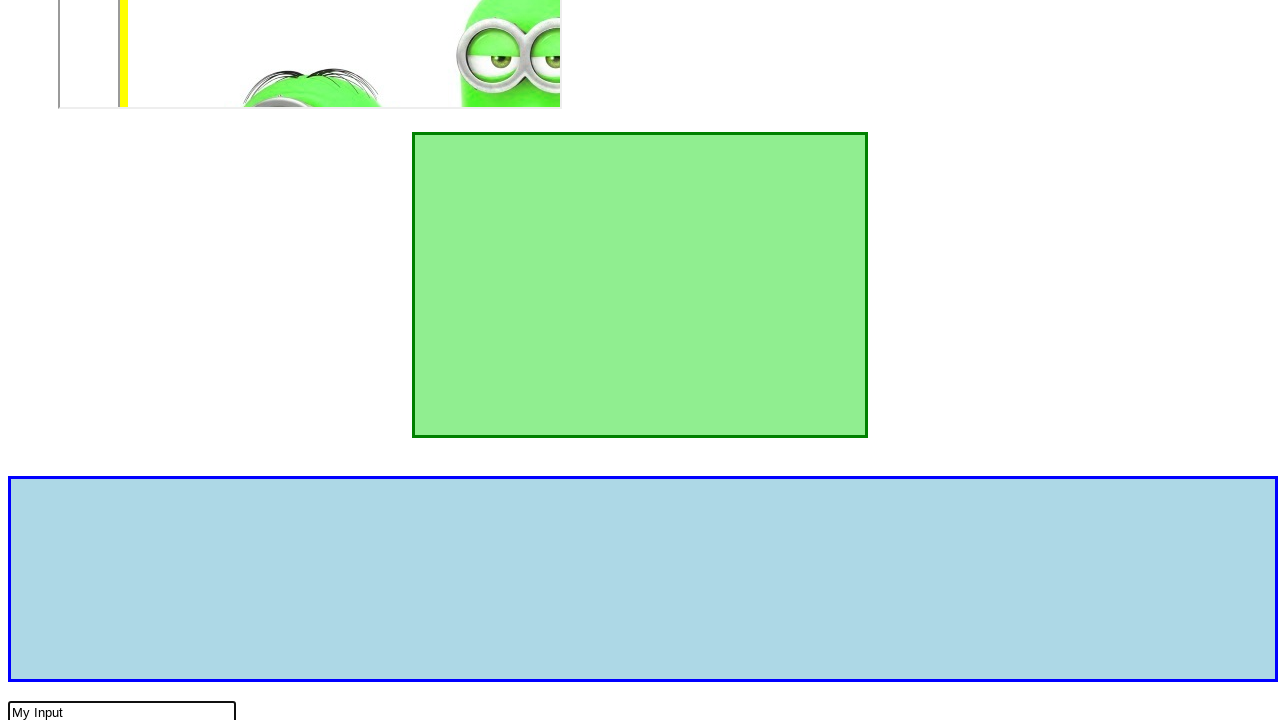

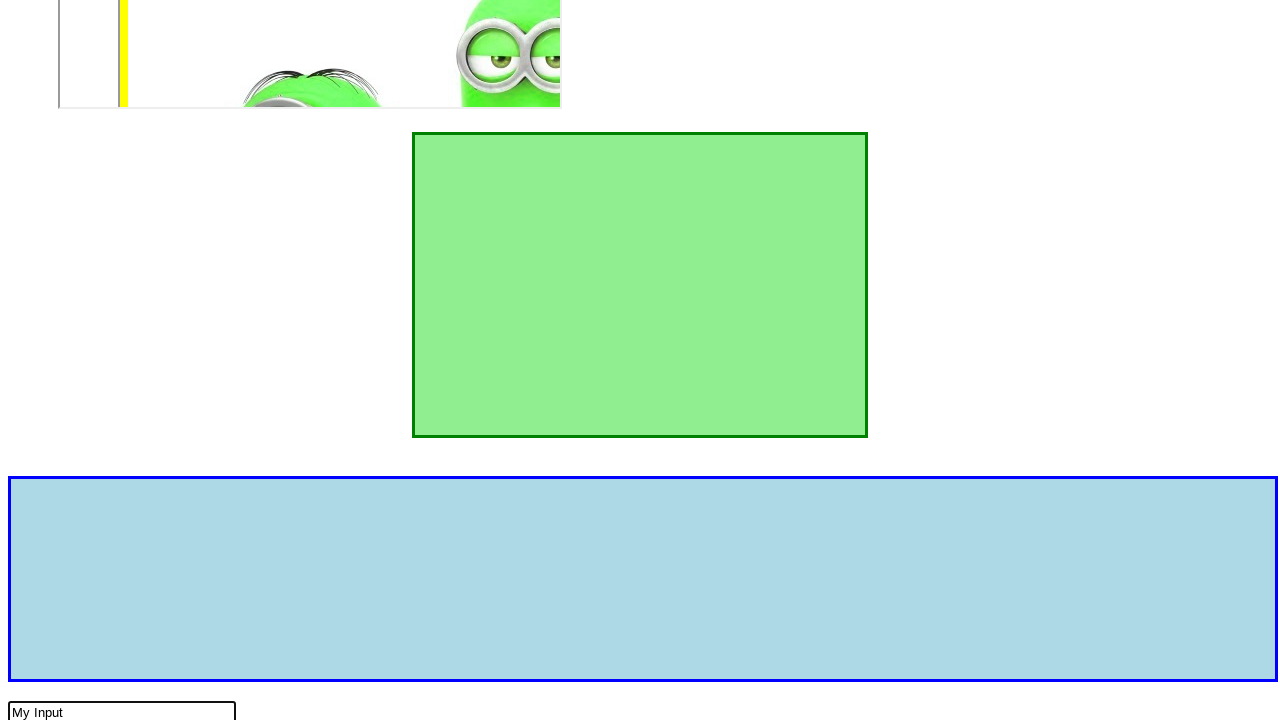